Tests that todo data persists after page reload, verifying items and completed state remain.

Starting URL: https://demo.playwright.dev/todomvc

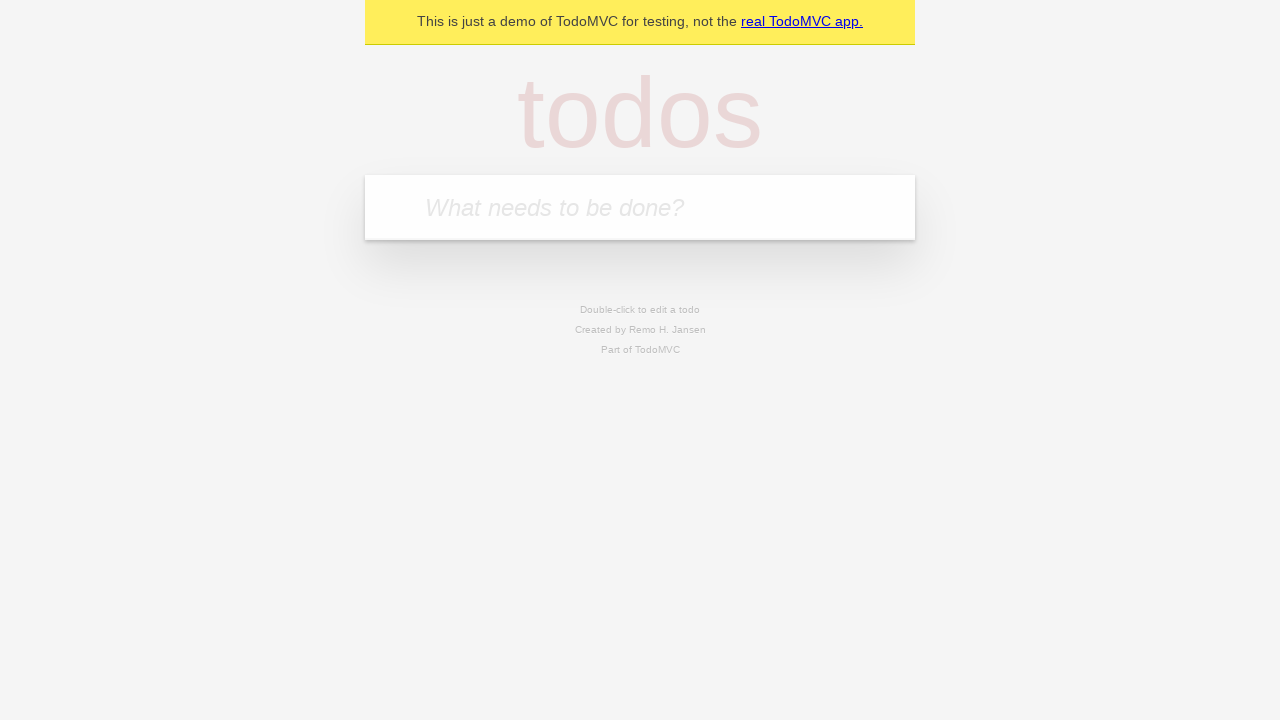

Filled todo input with 'buy some cheese' on internal:attr=[placeholder="What needs to be done?"i]
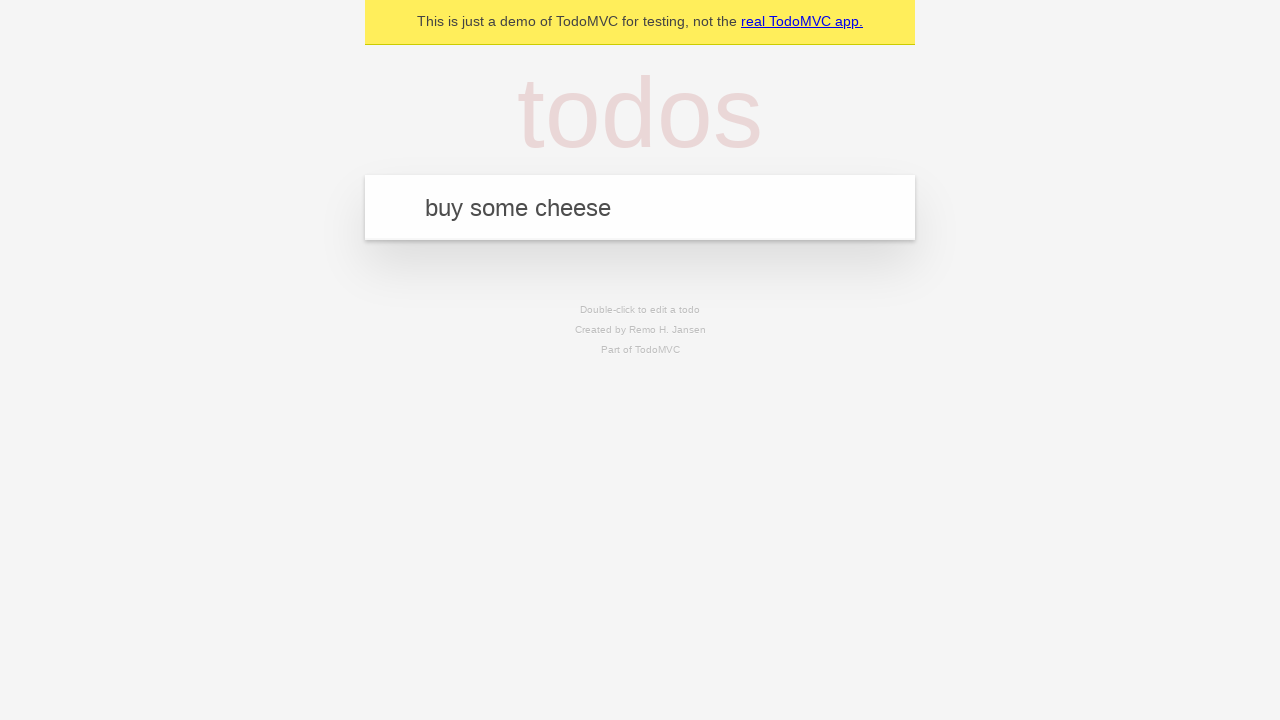

Pressed Enter to create first todo on internal:attr=[placeholder="What needs to be done?"i]
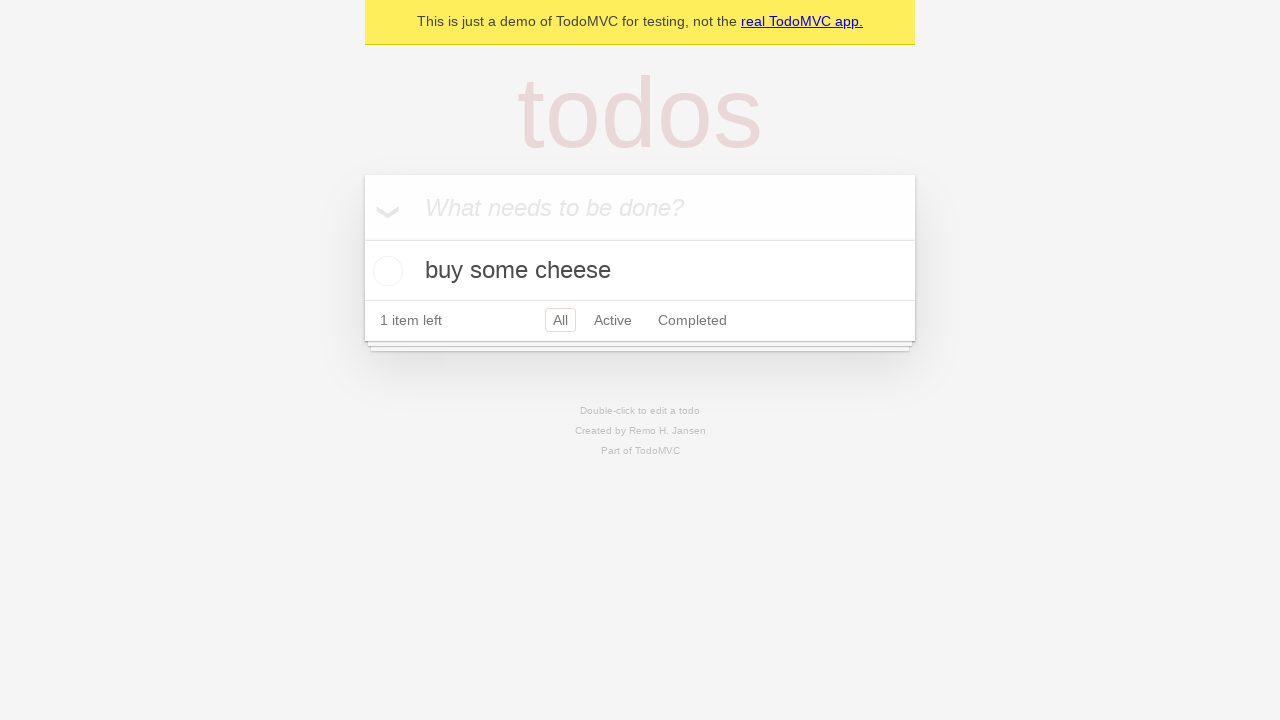

Filled todo input with 'feed the cat' on internal:attr=[placeholder="What needs to be done?"i]
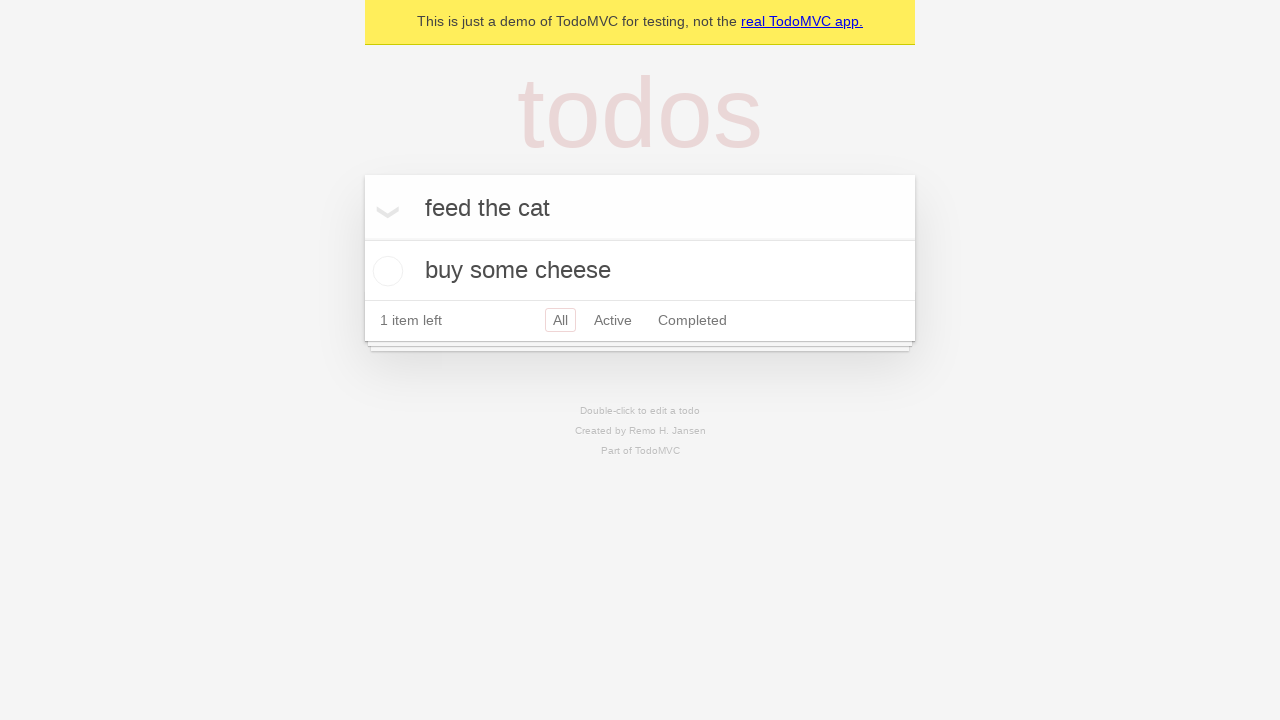

Pressed Enter to create second todo on internal:attr=[placeholder="What needs to be done?"i]
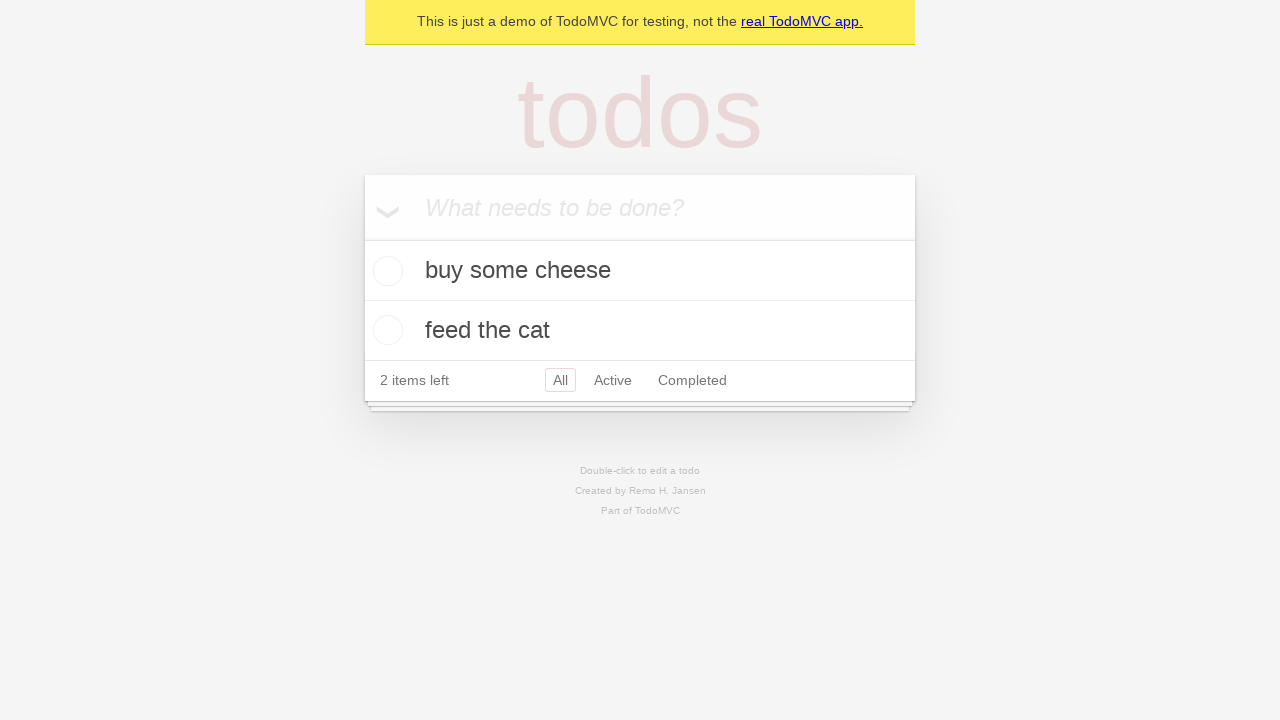

Checked the first todo item at (385, 271) on internal:testid=[data-testid="todo-item"s] >> nth=0 >> internal:role=checkbox
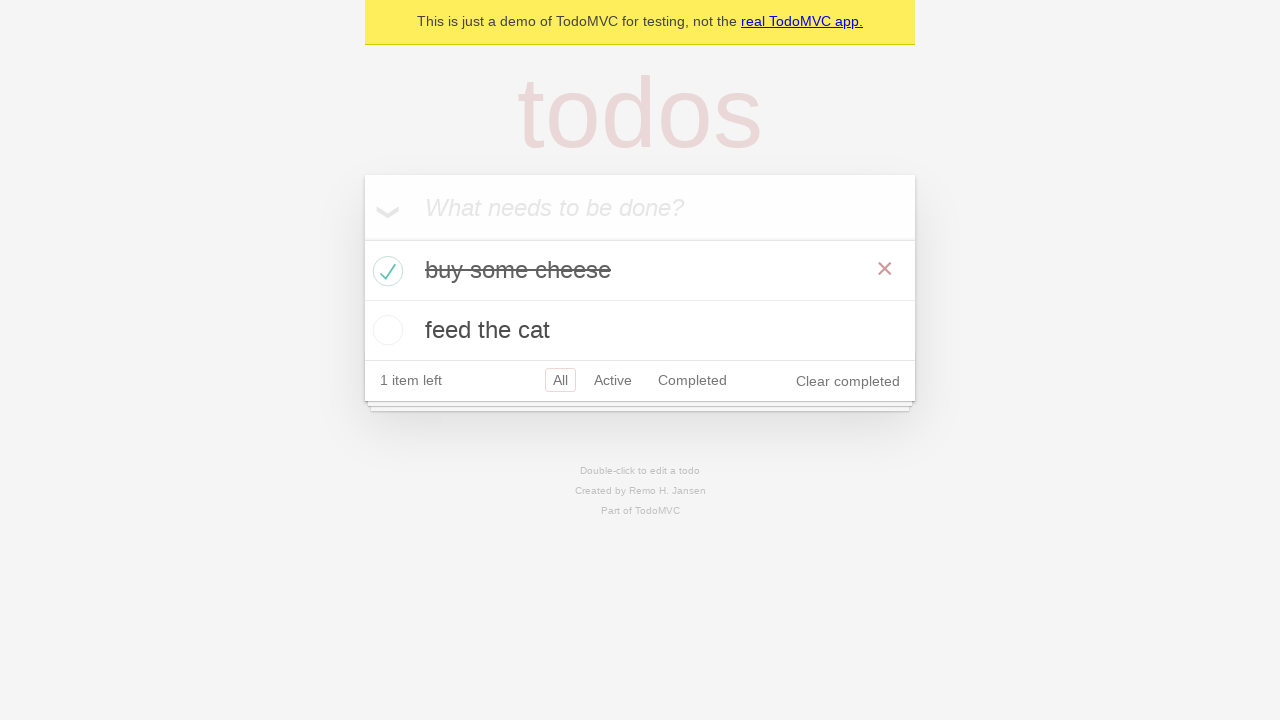

Reloaded the page
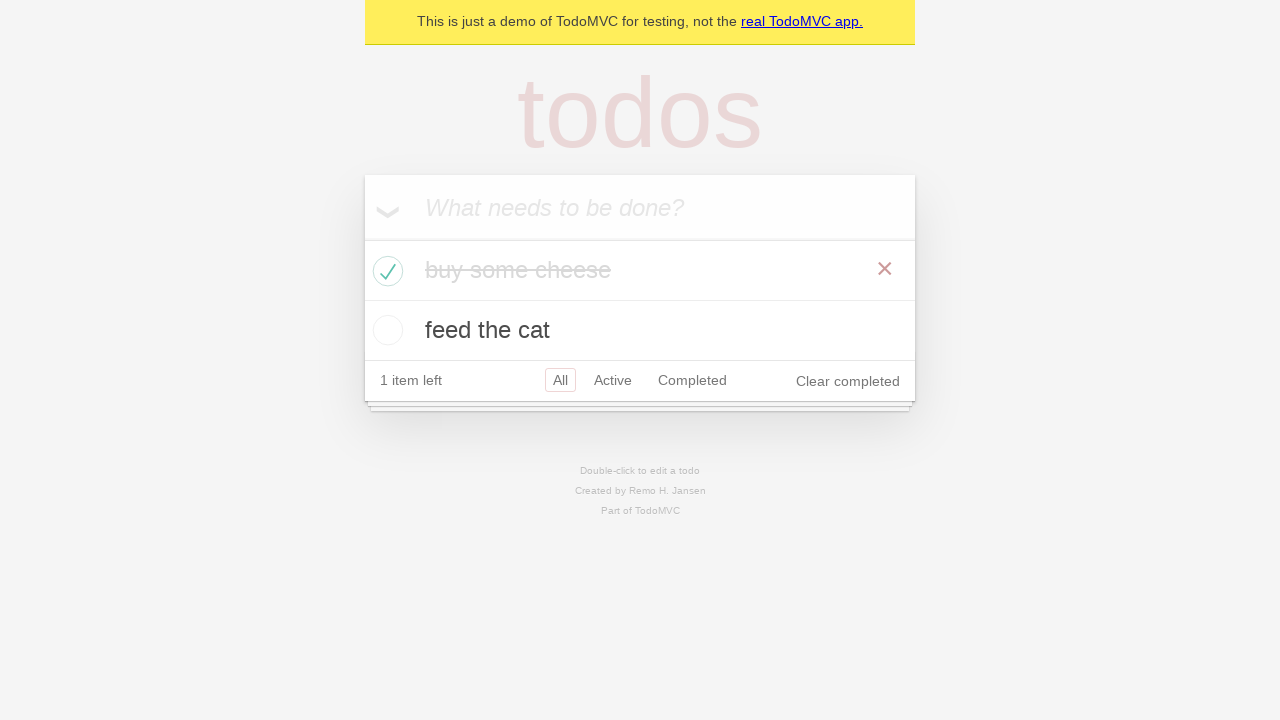

Waited for todo items to reappear after reload
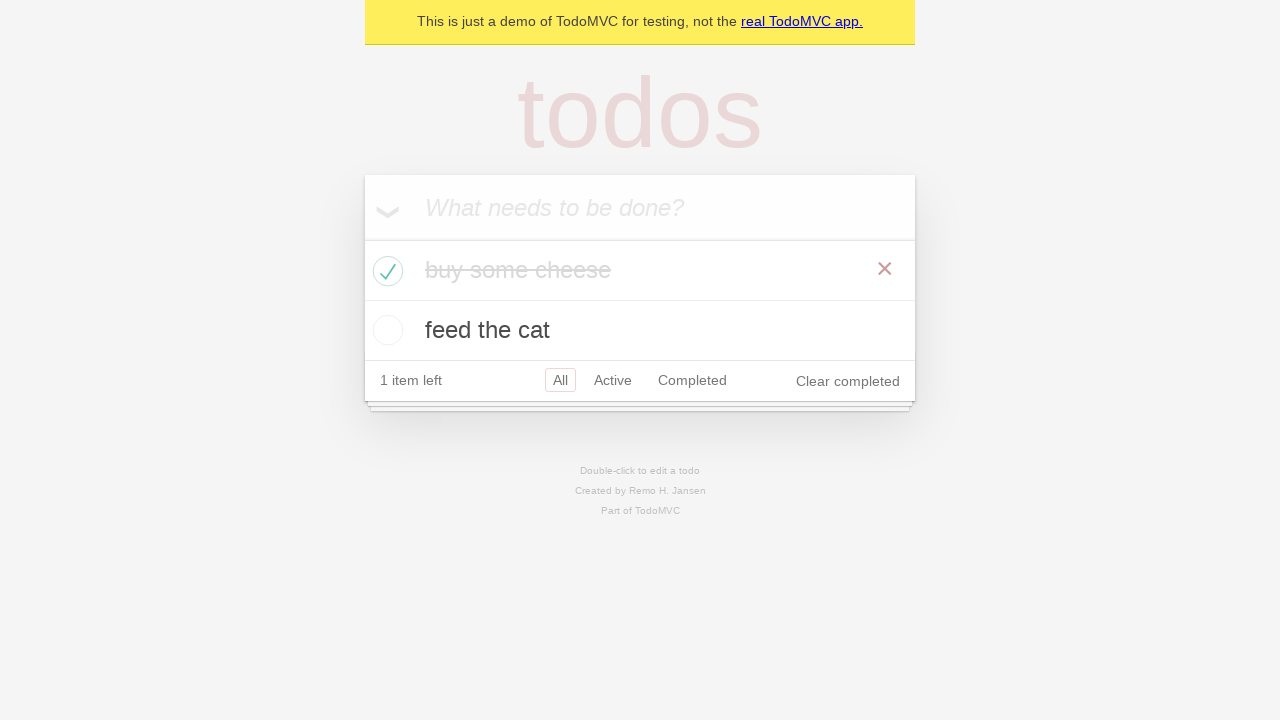

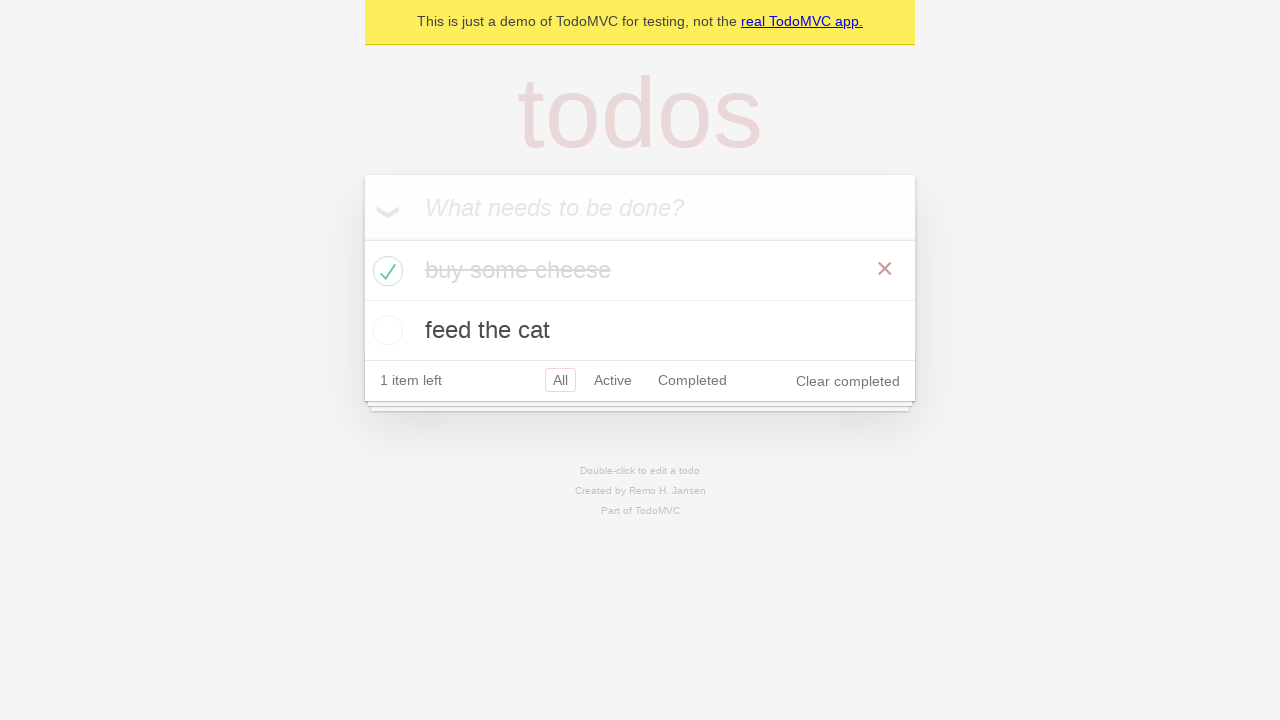